Tests infinite scroll functionality by scrolling to the bottom of the page and verifying that new content is dynamically loaded

Starting URL: https://the-internet.herokuapp.com/infinite_scroll

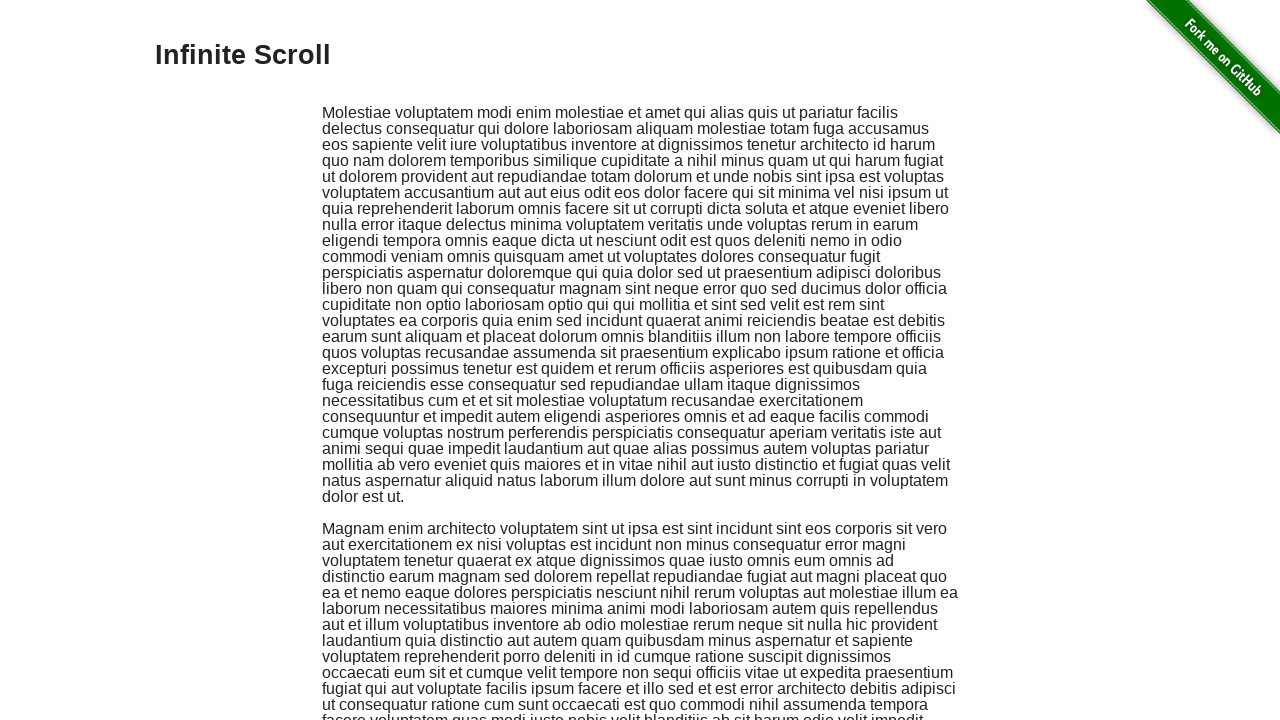

Page title selector loaded
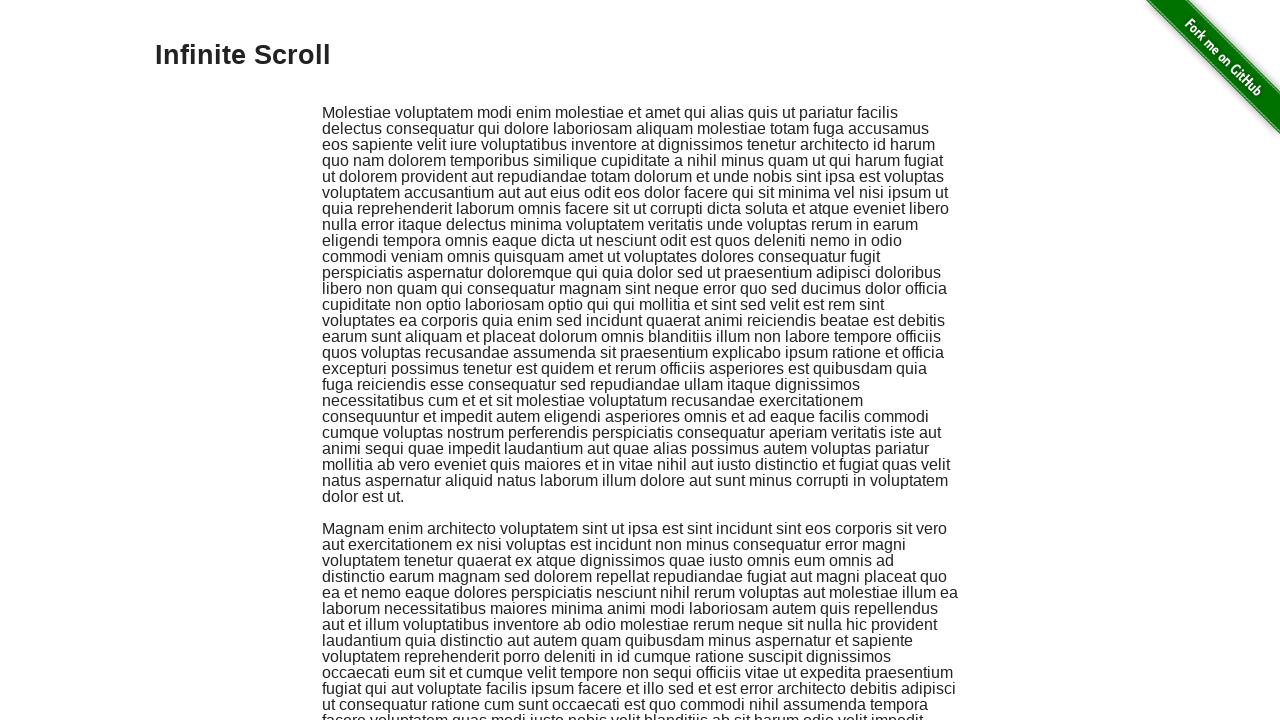

Initial element count retrieved: 2 elements
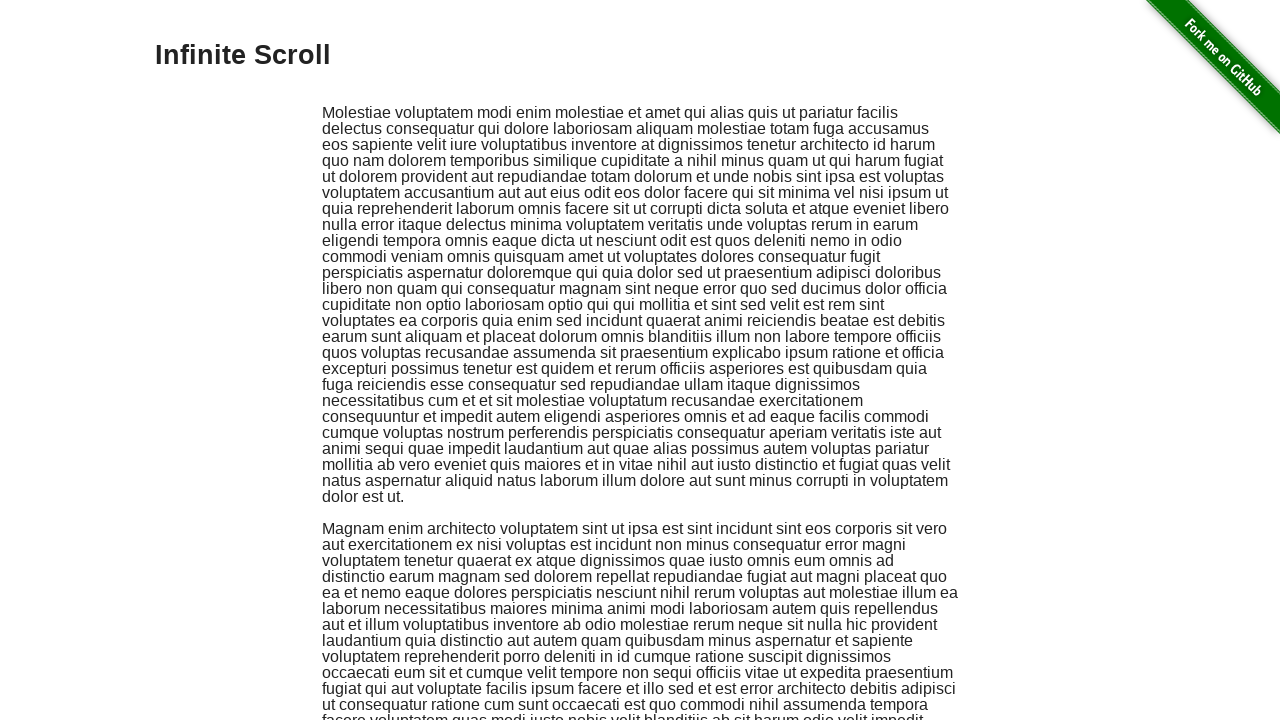

Scrolled to bottom of page using End key
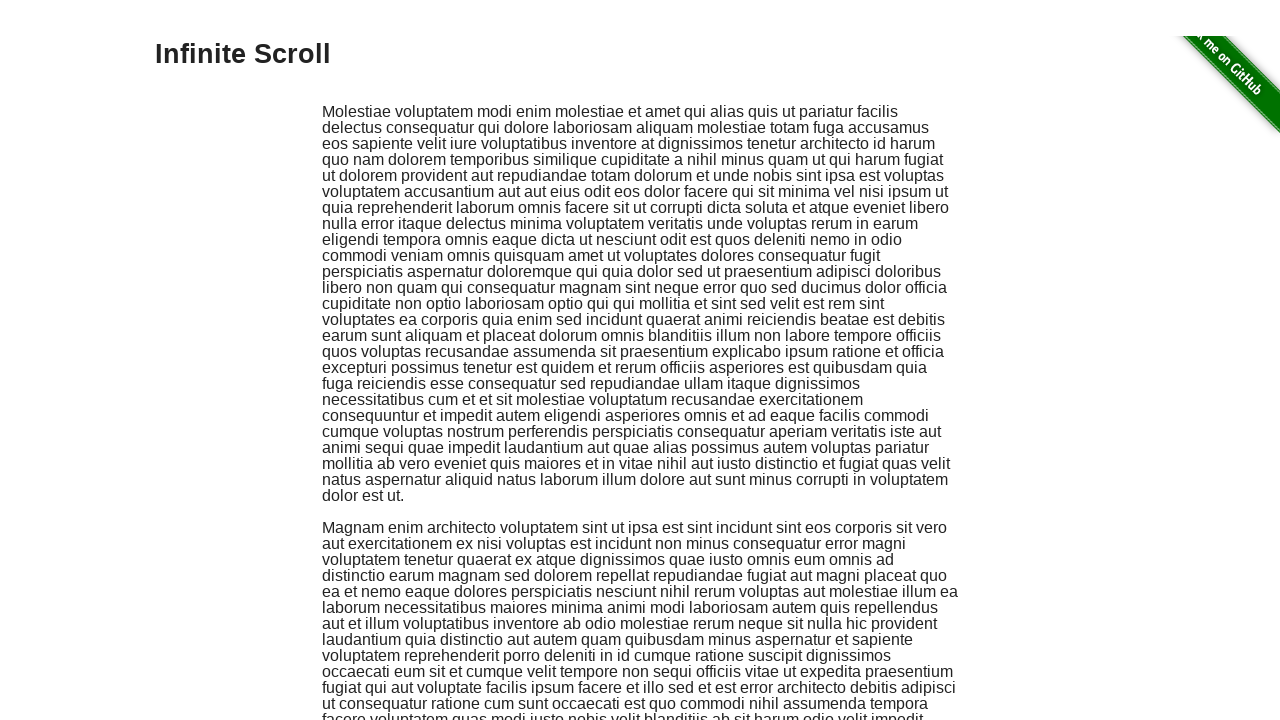

Waited 3 seconds for new content to load
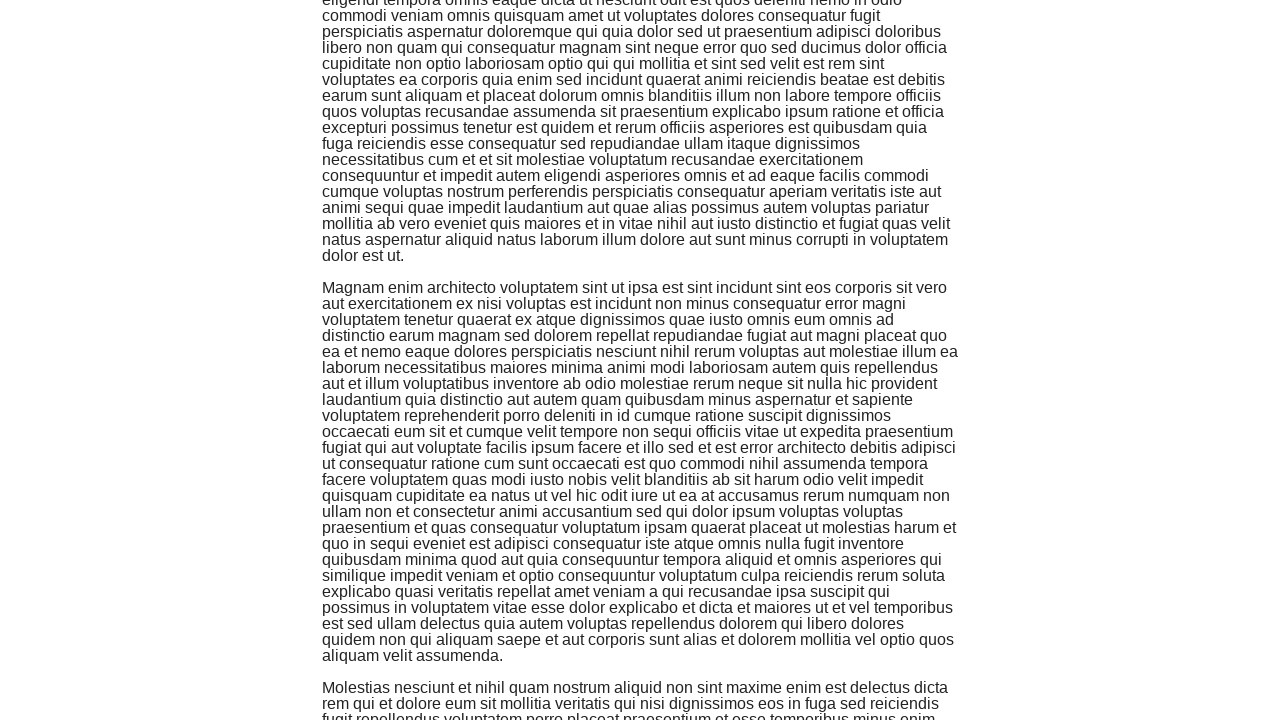

Verified that new scroll-loaded elements are present
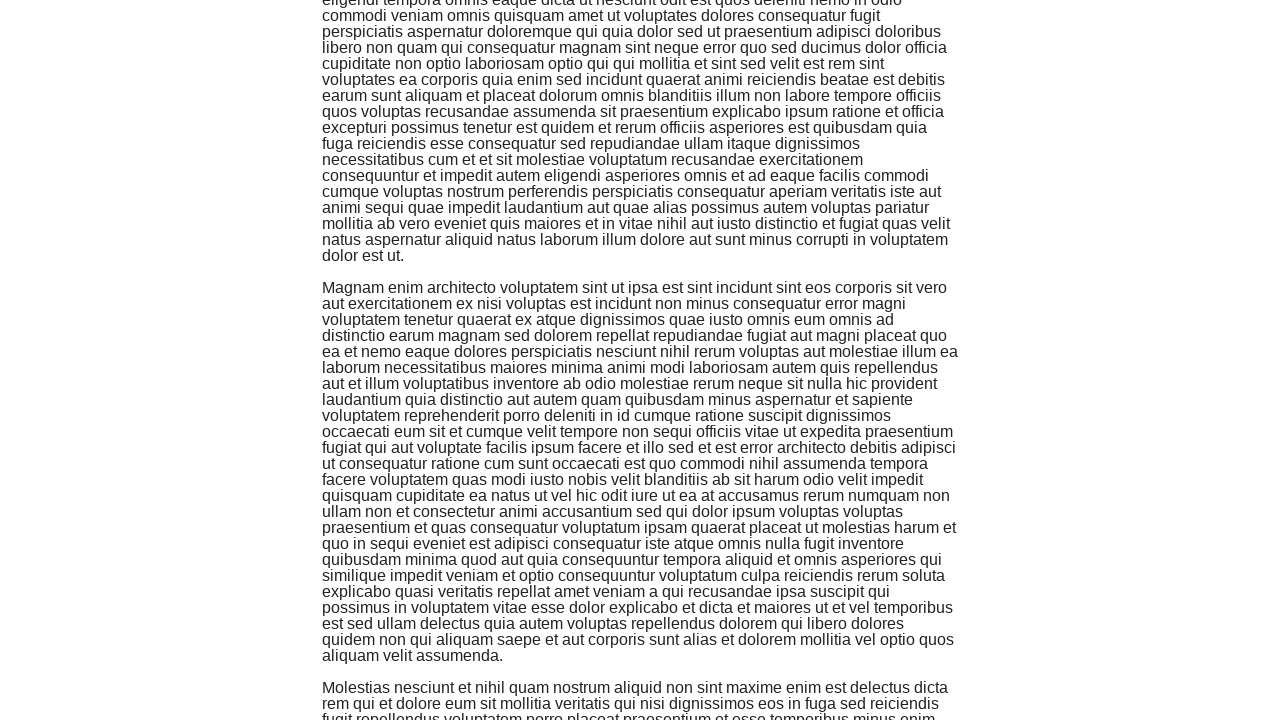

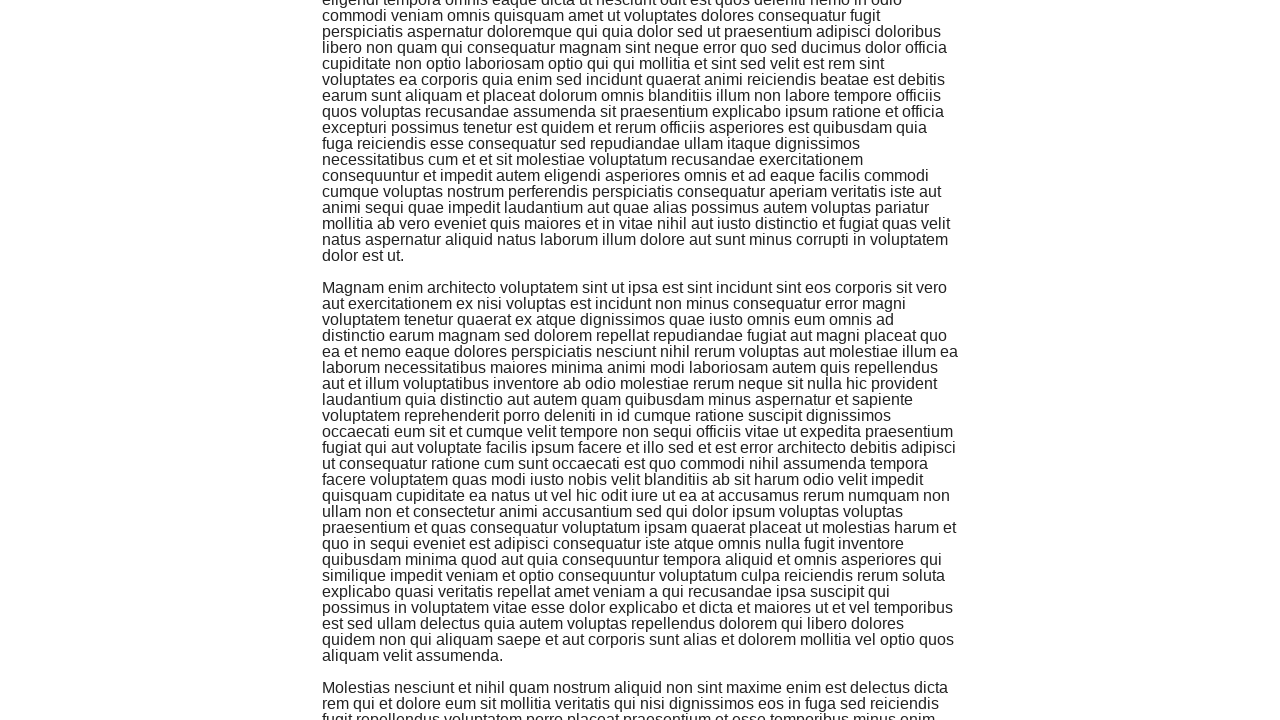